Tests that checkboxes can be deselected by clicking on them if they are already selected, then verifies both checkboxes are in deselected state.

Starting URL: https://the-internet.herokuapp.com/checkboxes

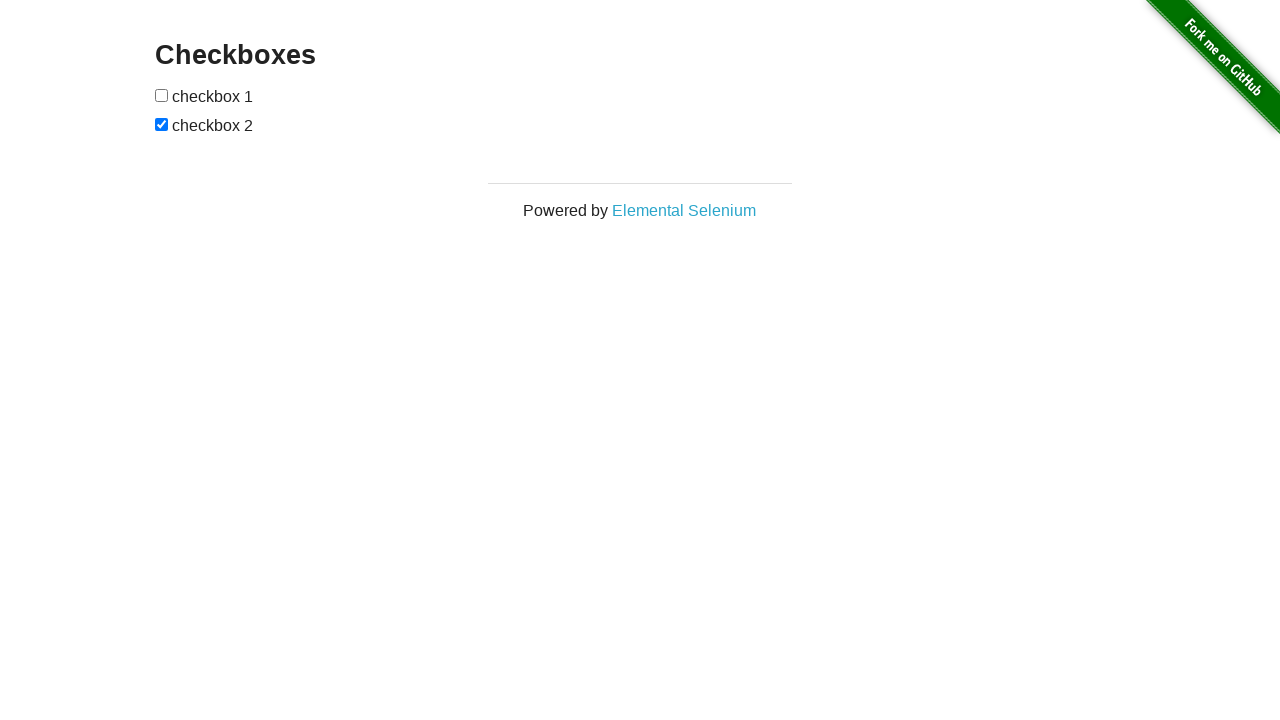

Located checkbox 1
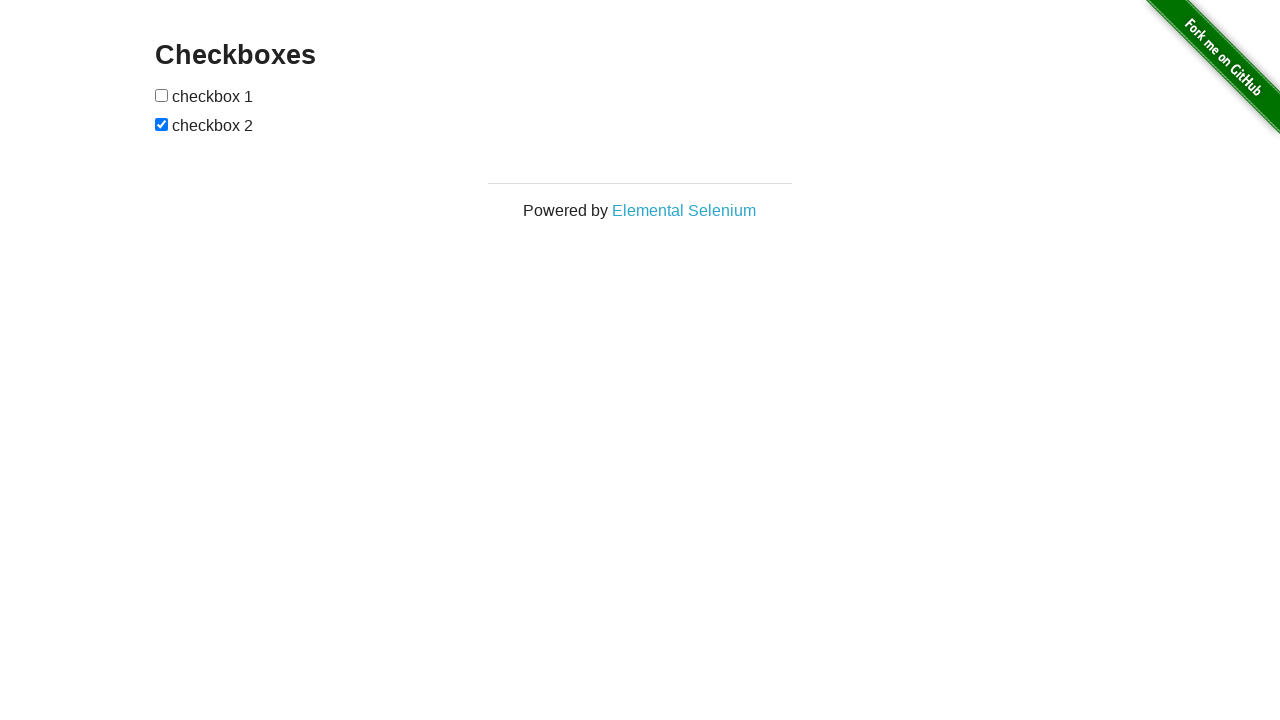

Verified checkbox 1 is deselected
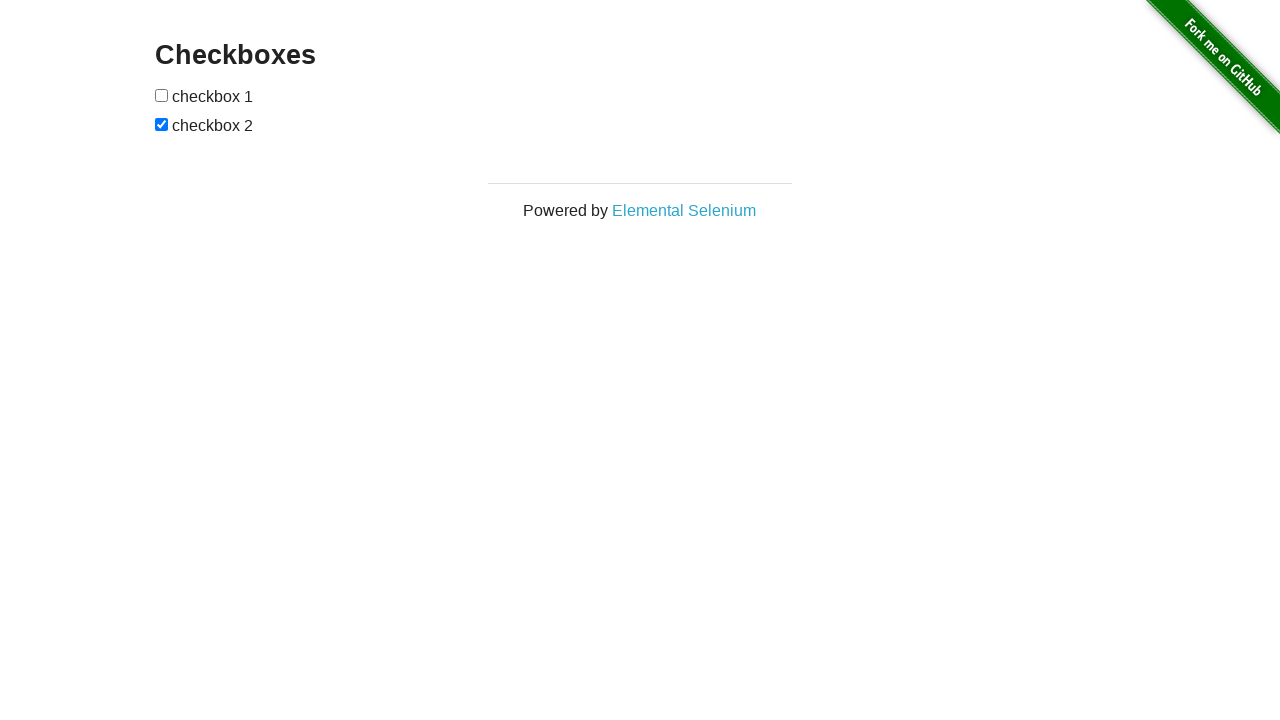

Located checkbox 2
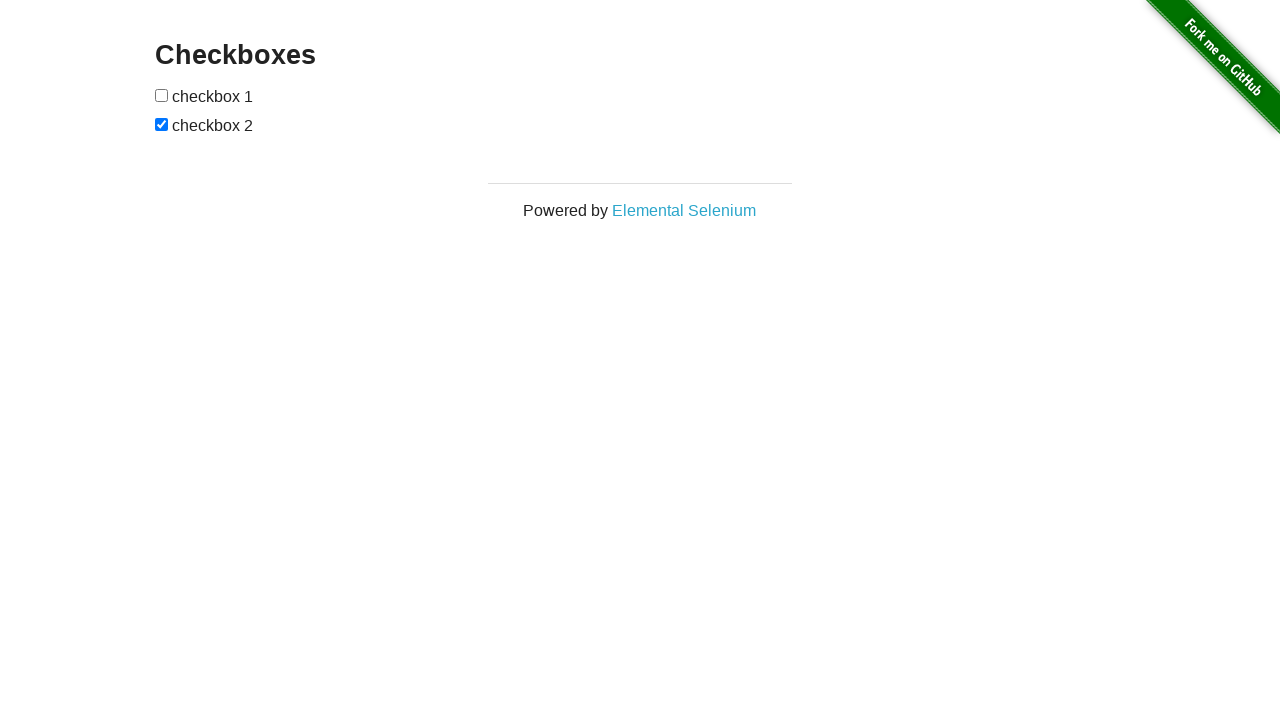

Checkbox 2 is checked, verifying state
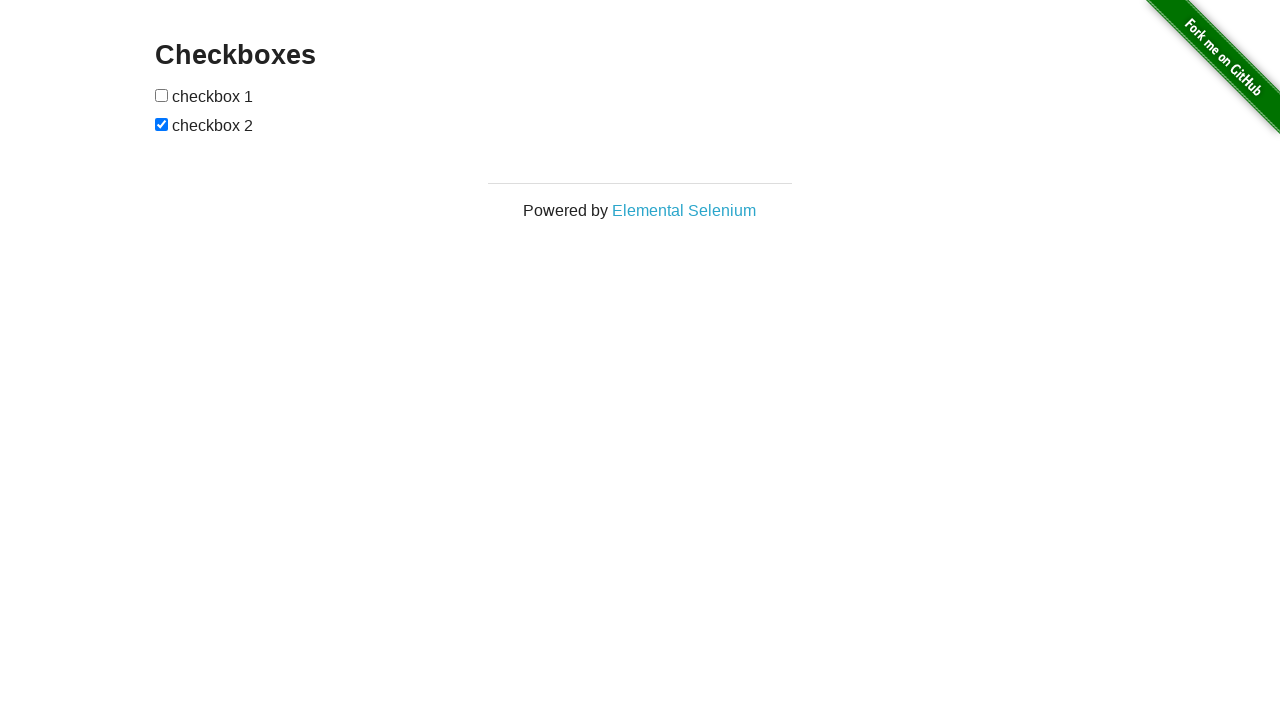

Clicked checkbox 2 to deselect it at (162, 124) on xpath=//form[@id='checkboxes']/input[2]
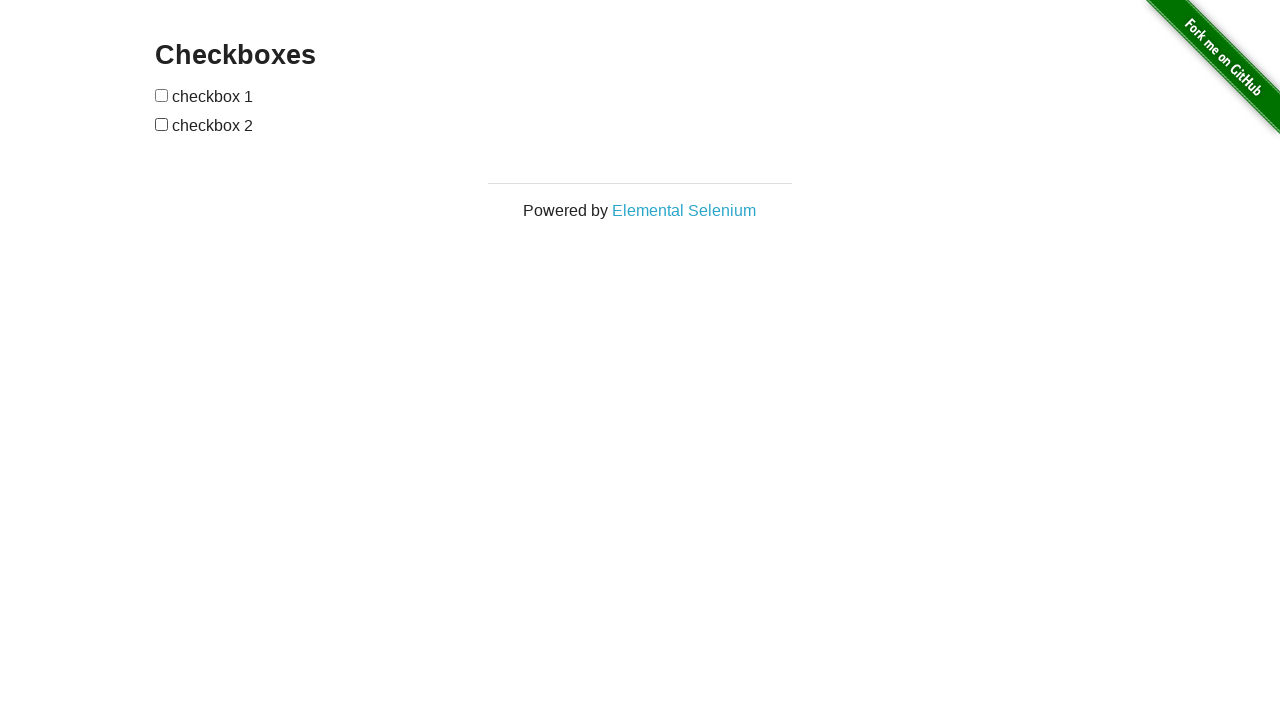

Verified checkbox 2 is deselected
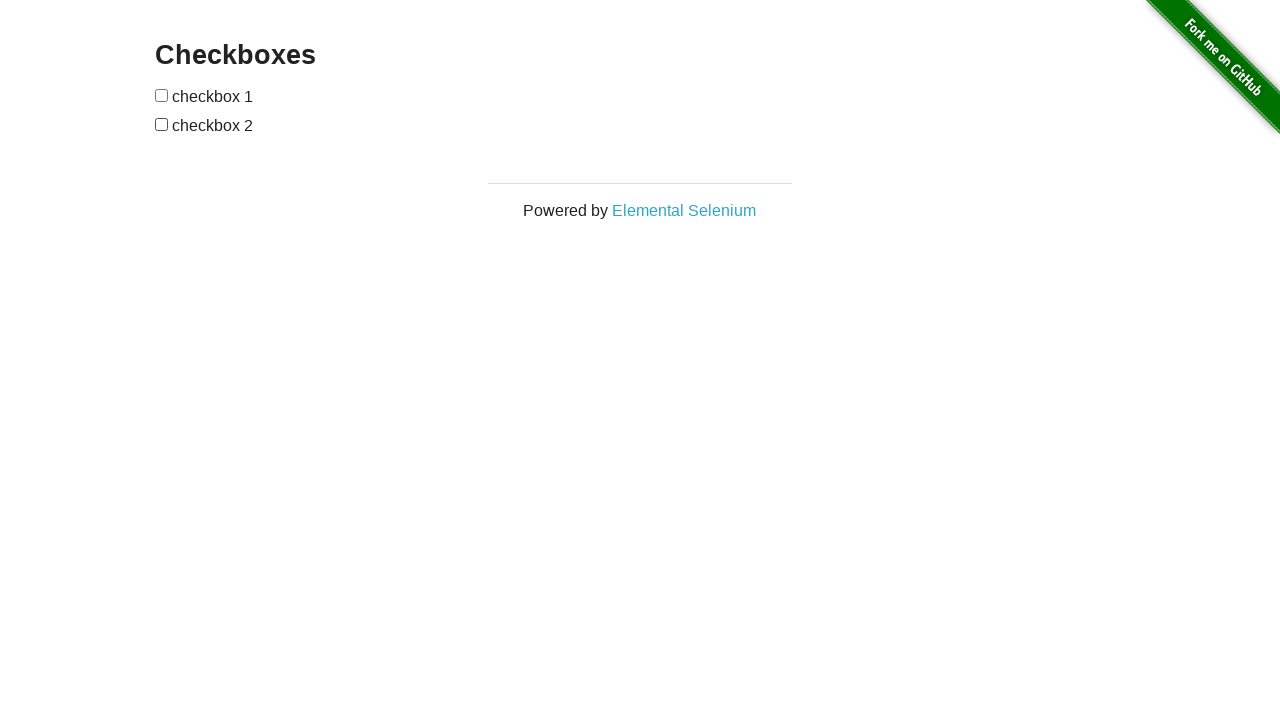

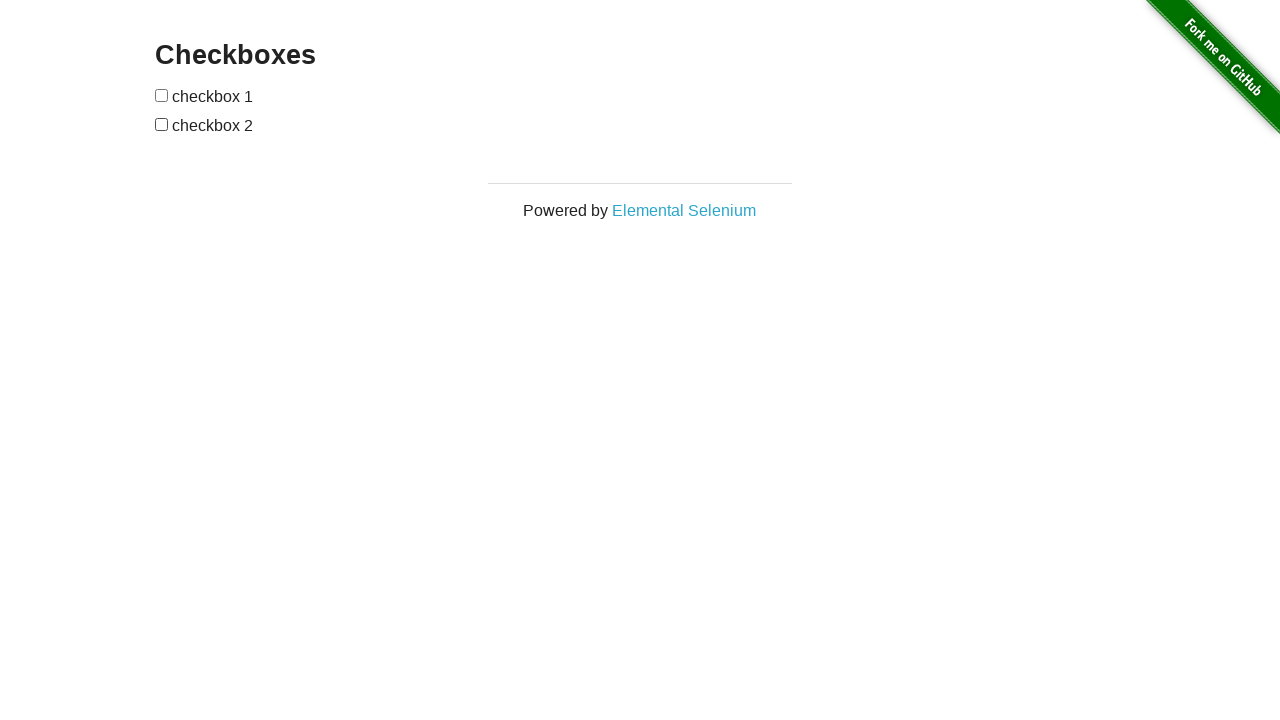